Tests multiple cascading dropdown selections on Da Nang e-government registration page for selecting city, district, and ward

Starting URL: https://egov.danang.gov.vn/reg

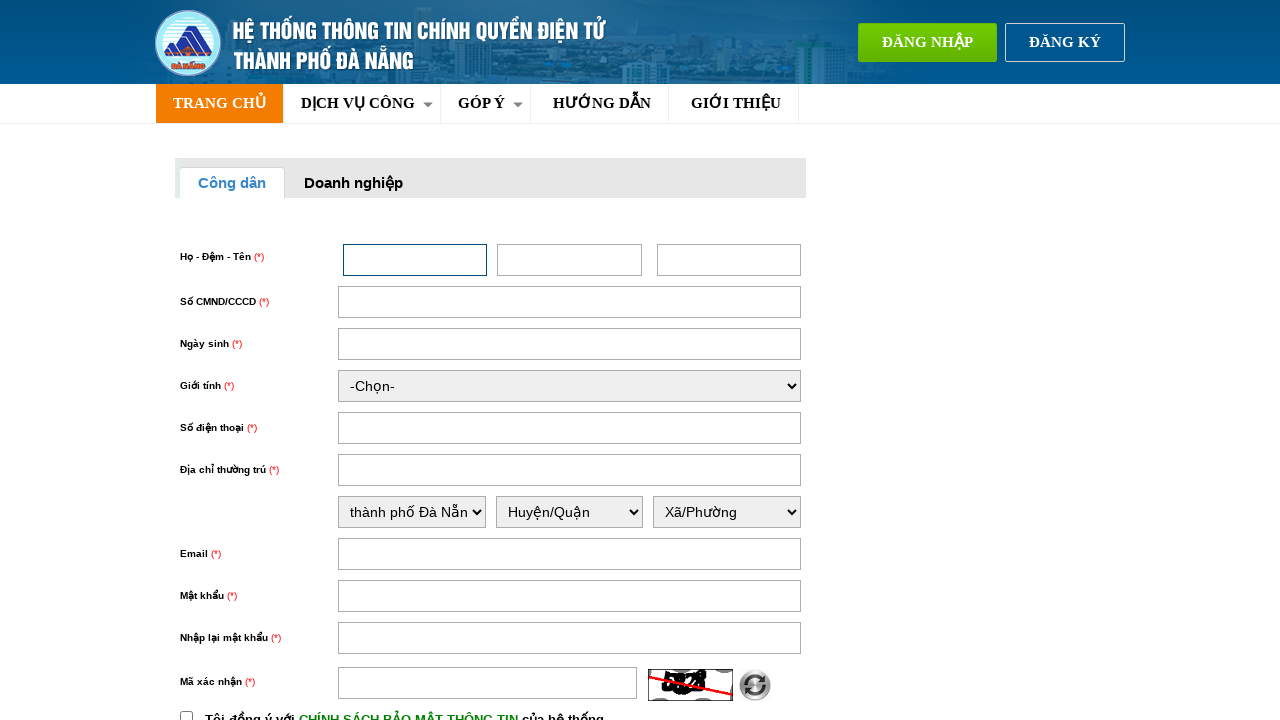

Selected 'thành phố Đà Nẵng' from city dropdown on select#thuongtru_tinhthanh
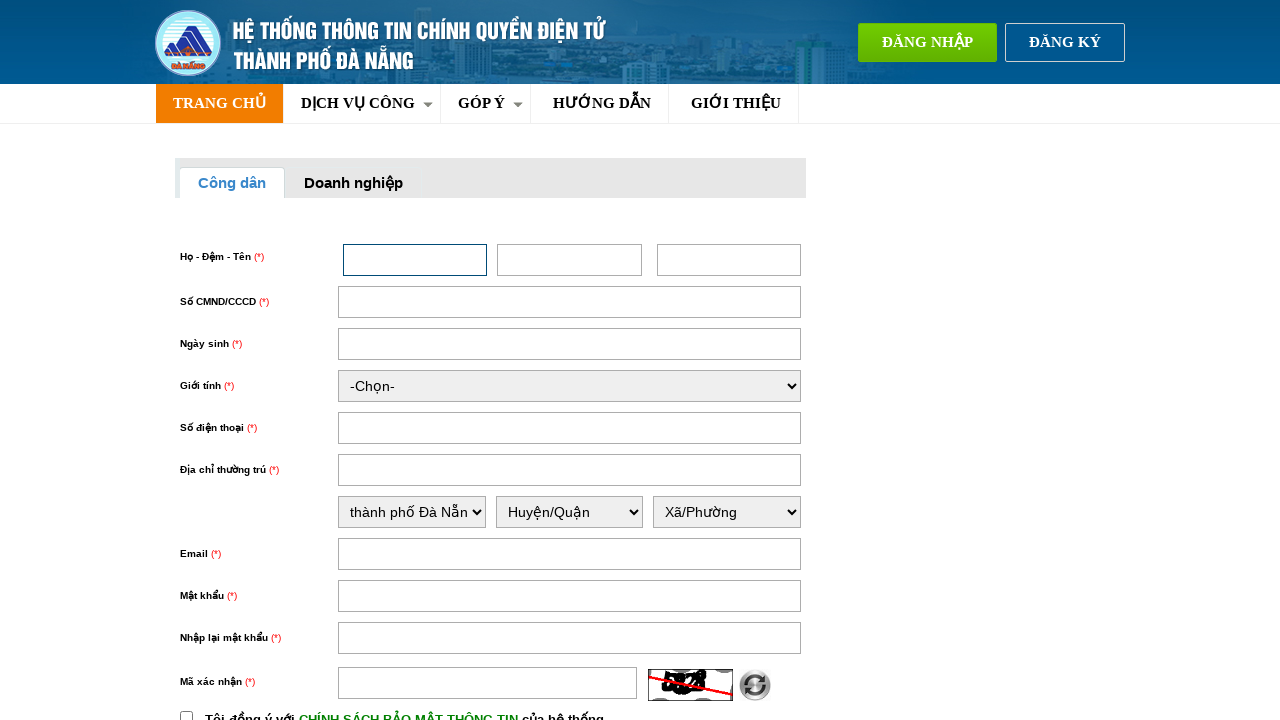

Waited 500ms for district dropdown to populate
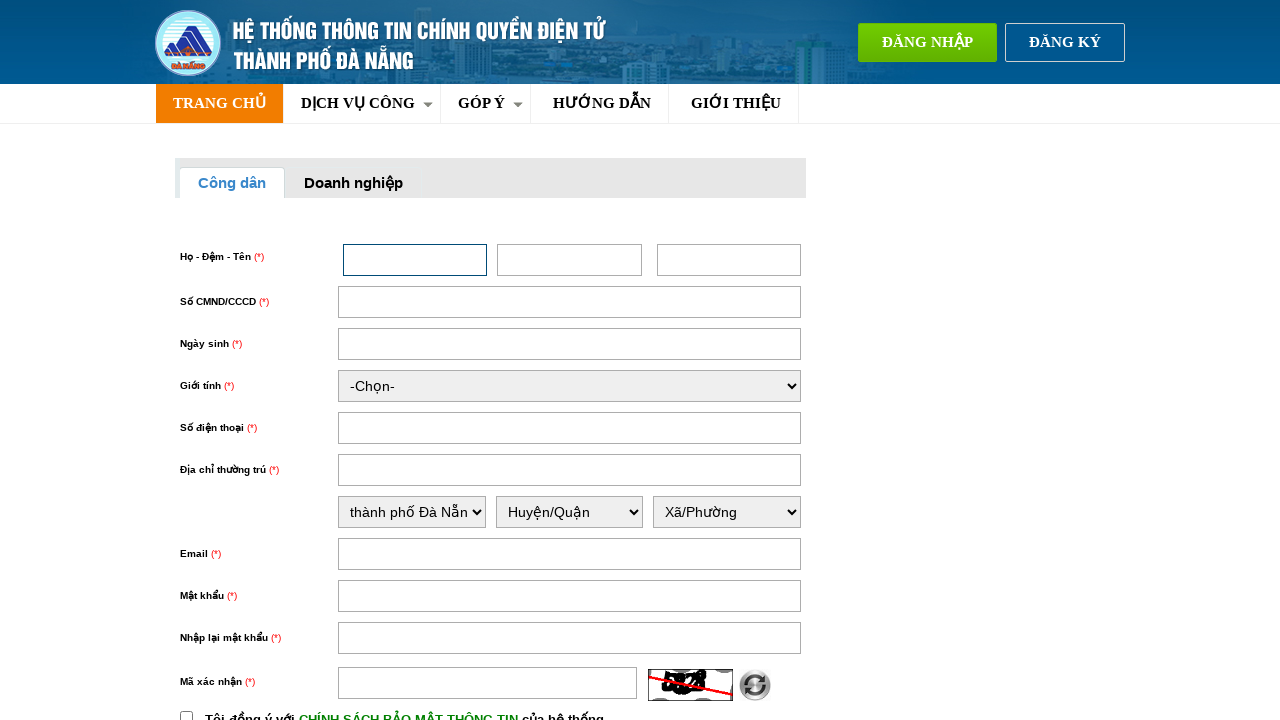

Selected 'quận Hải Châu' from district dropdown on select#thuongtru_quanhuyen
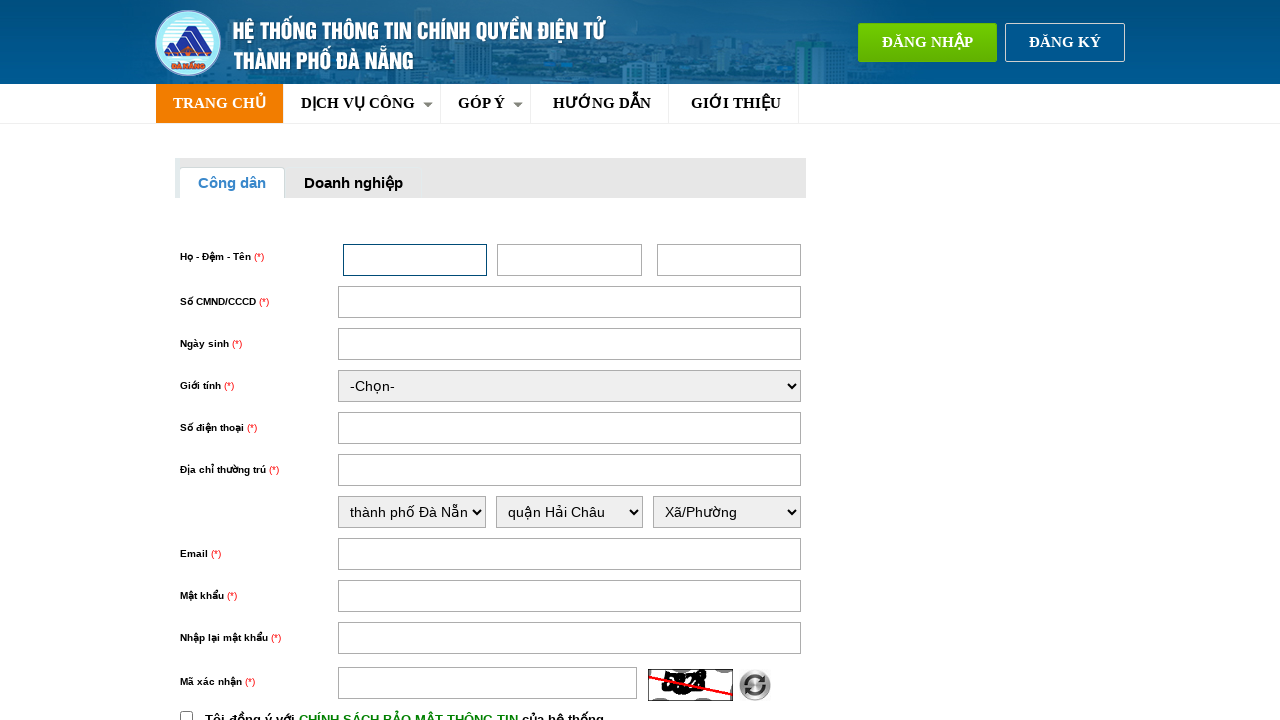

Waited 500ms for ward dropdown to populate
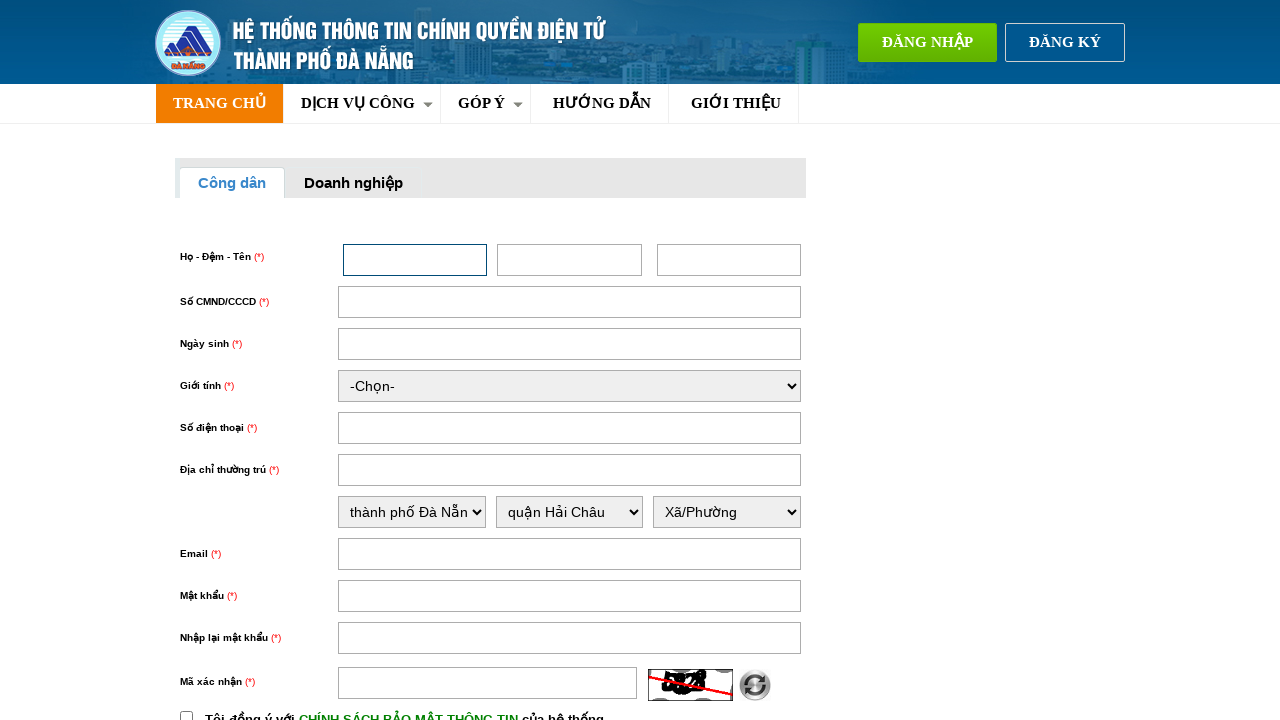

Selected 'phường Bình Hiên' from ward dropdown on select#thuongtru_phuongxa
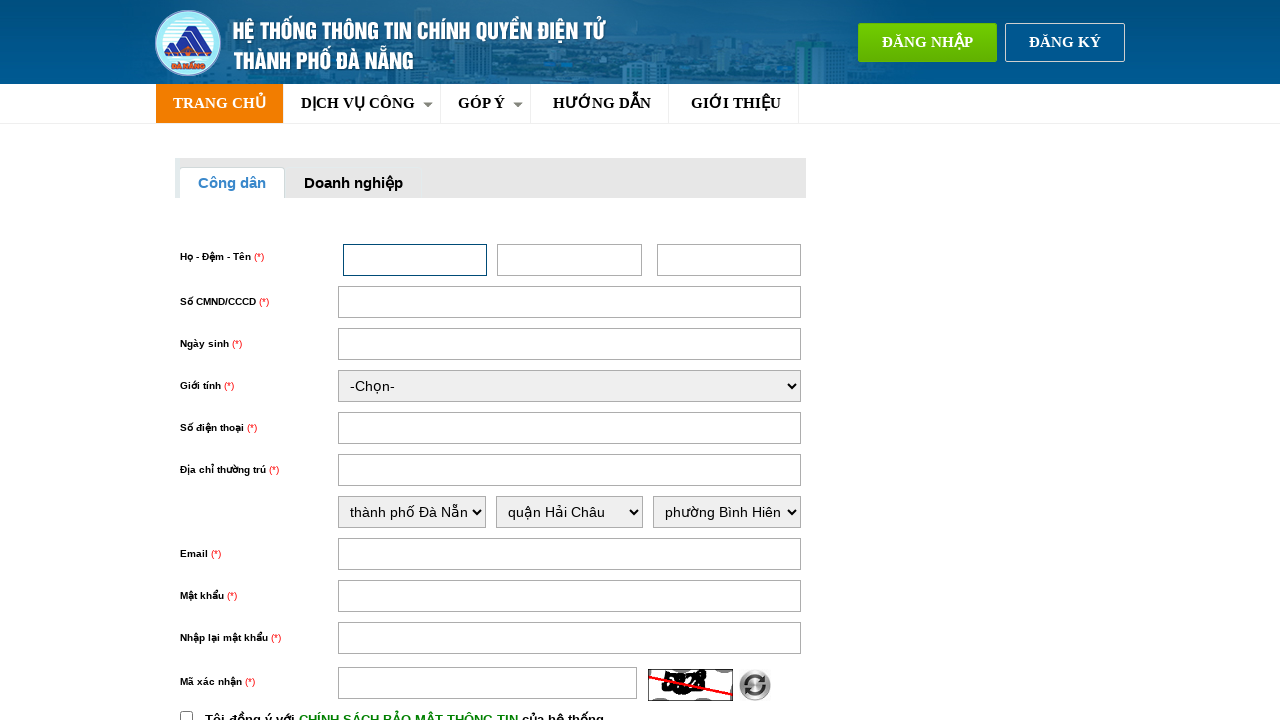

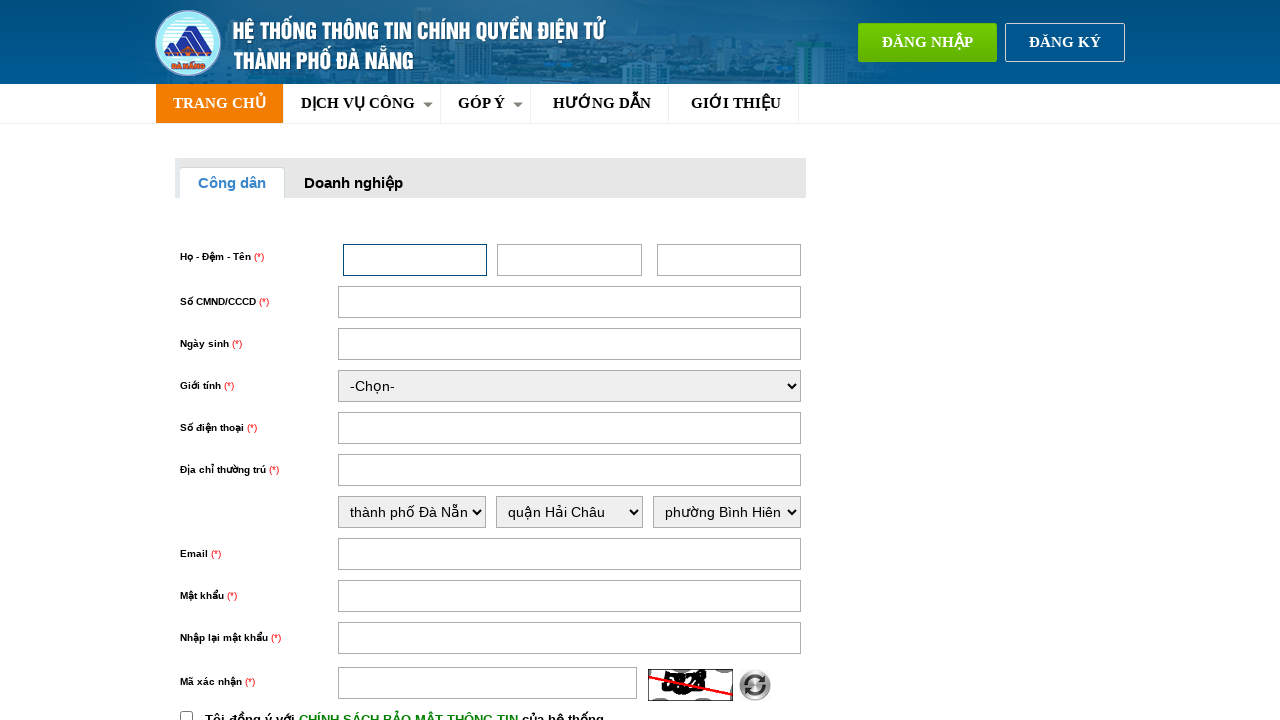